Tests marking a todo item as completed by clicking the toggle checkbox and verifying it gets the completed class

Starting URL: https://demo.playwright.dev/todomvc/

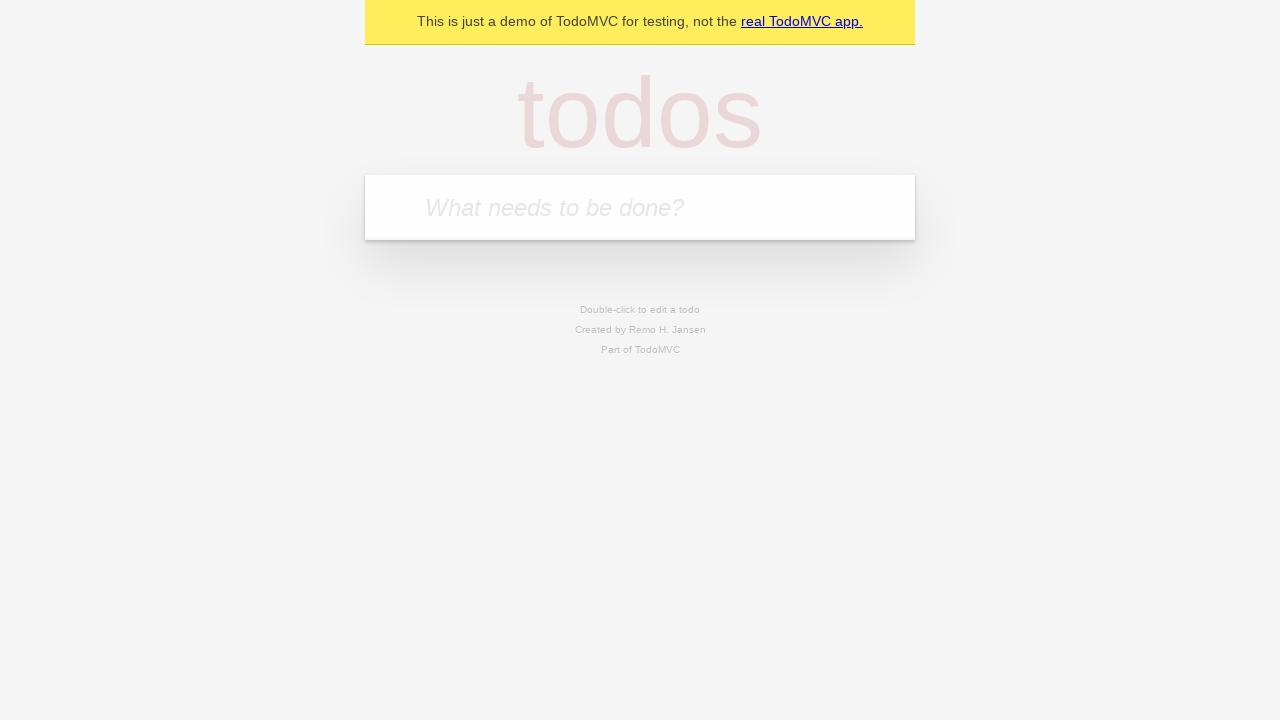

Filled new todo input with 'Review CodeCeptJS' on .new-todo
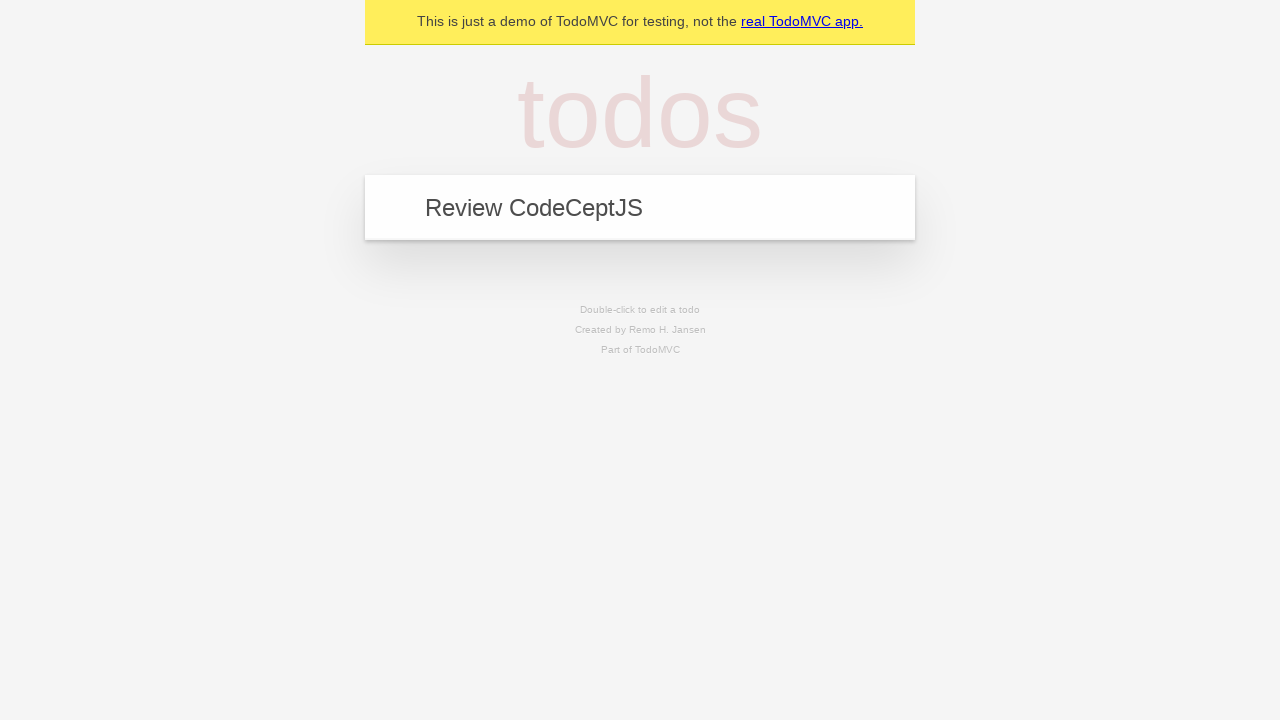

Pressed Enter to add the todo item on .new-todo
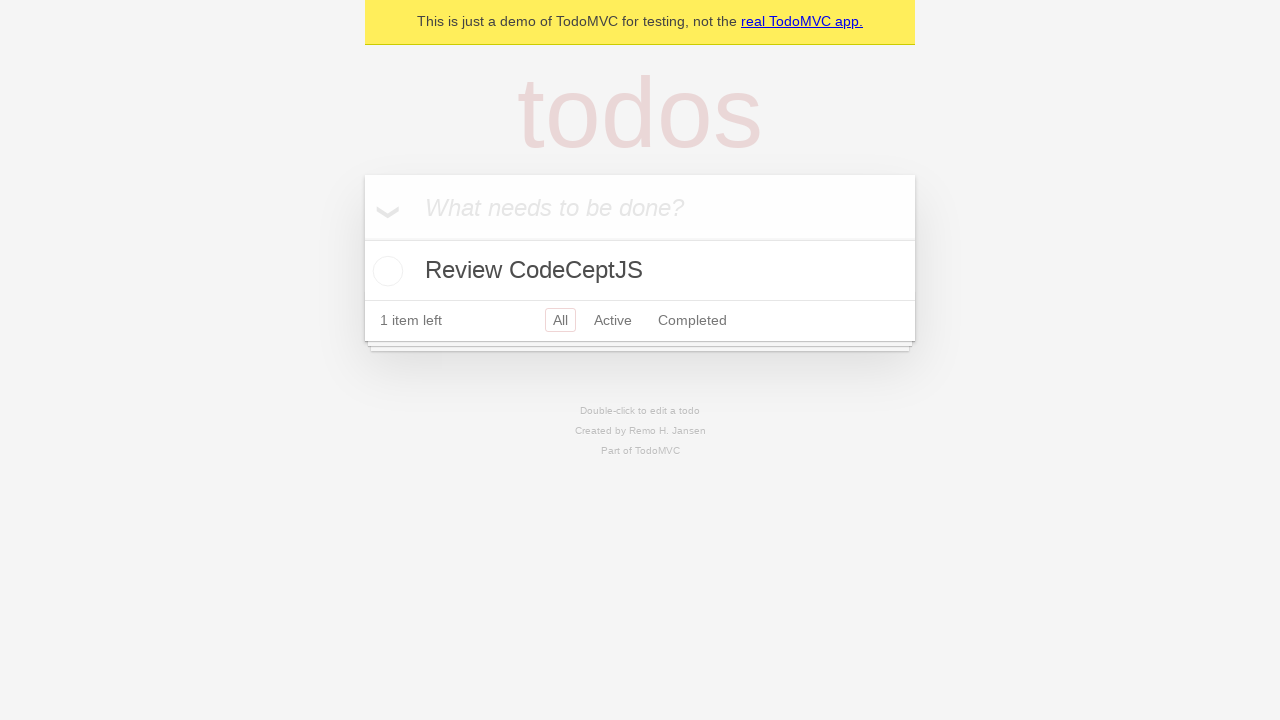

Waited for todo item to appear in the list
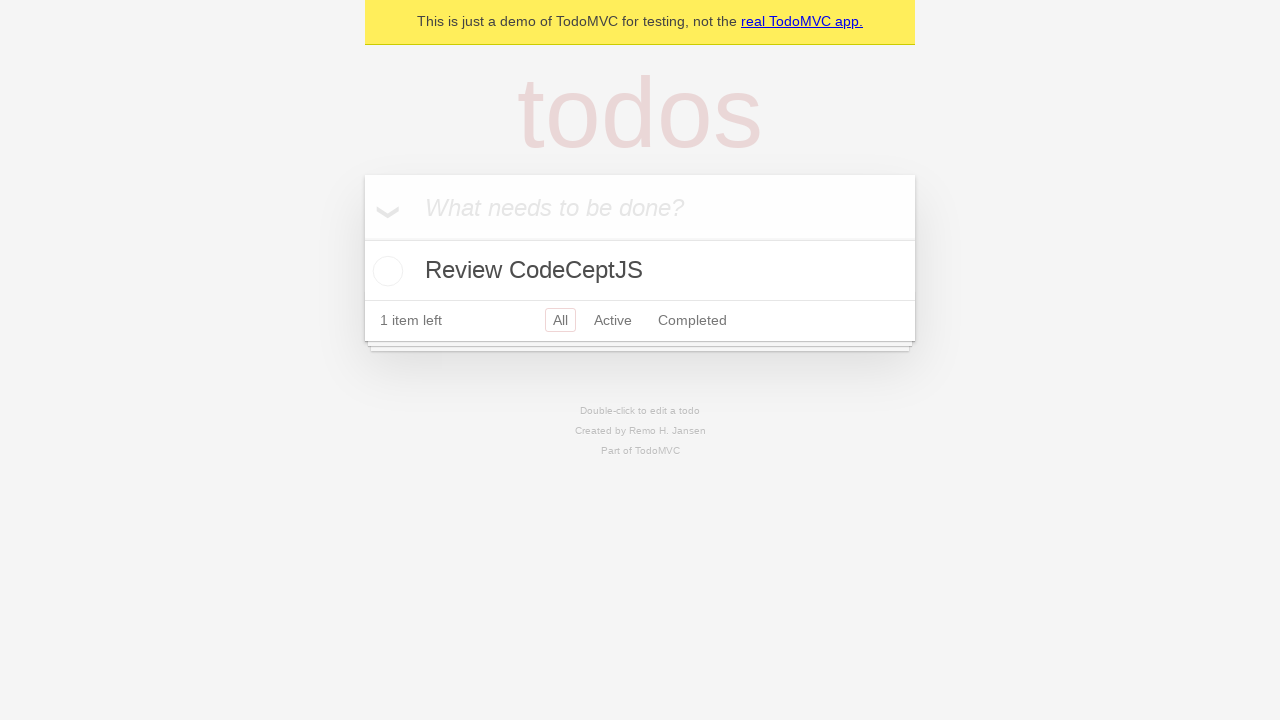

Clicked the toggle checkbox to mark todo as completed at (385, 271) on .todo-list li .toggle
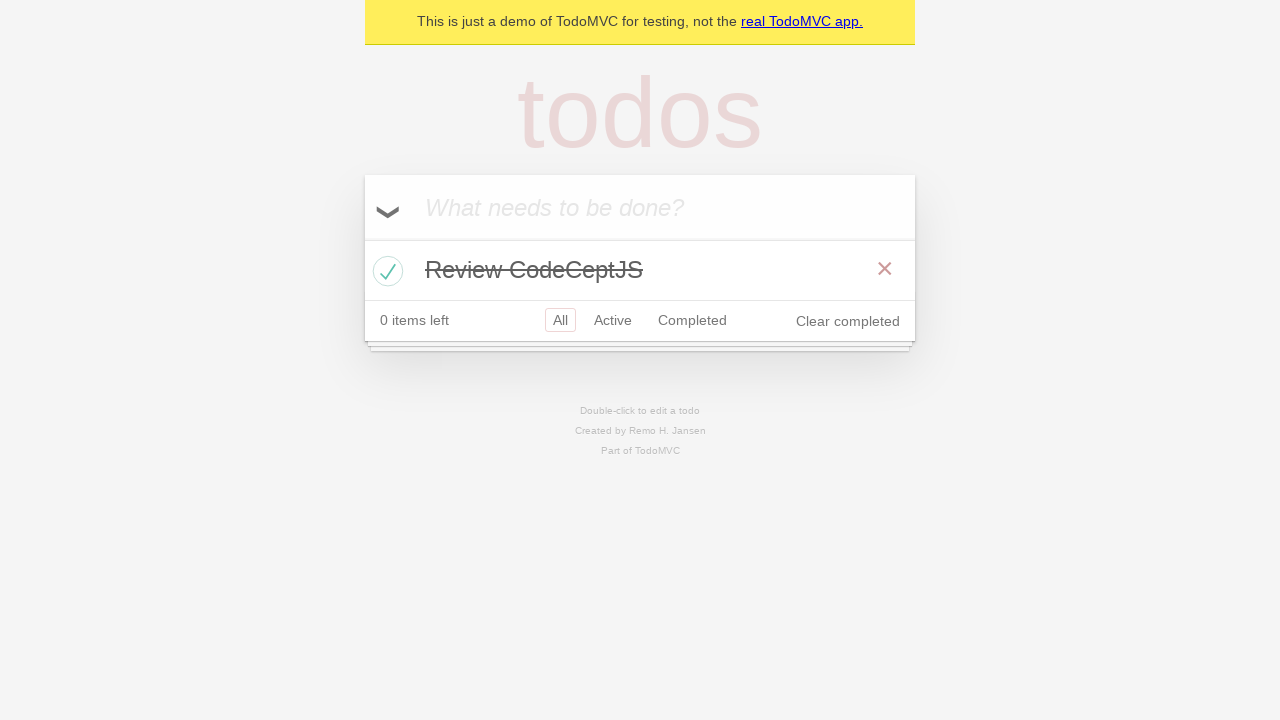

Waited for the completed class to appear on the todo item
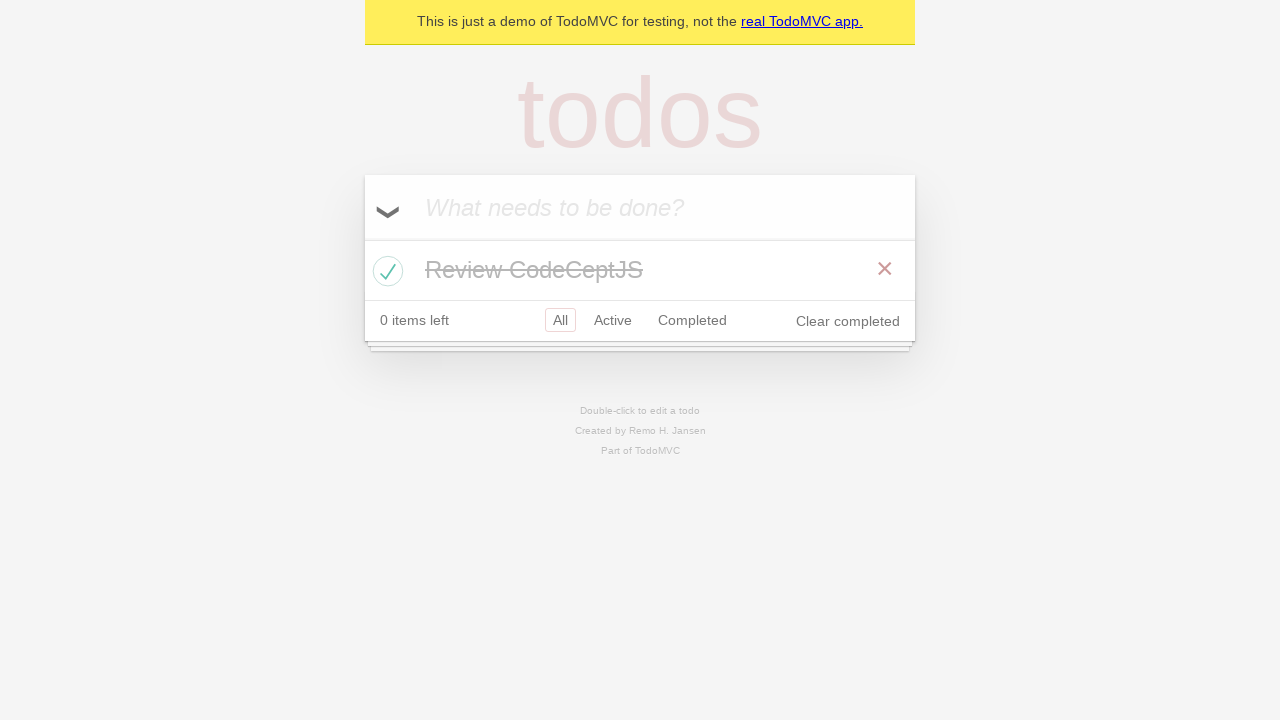

Counted completed todo items in the list
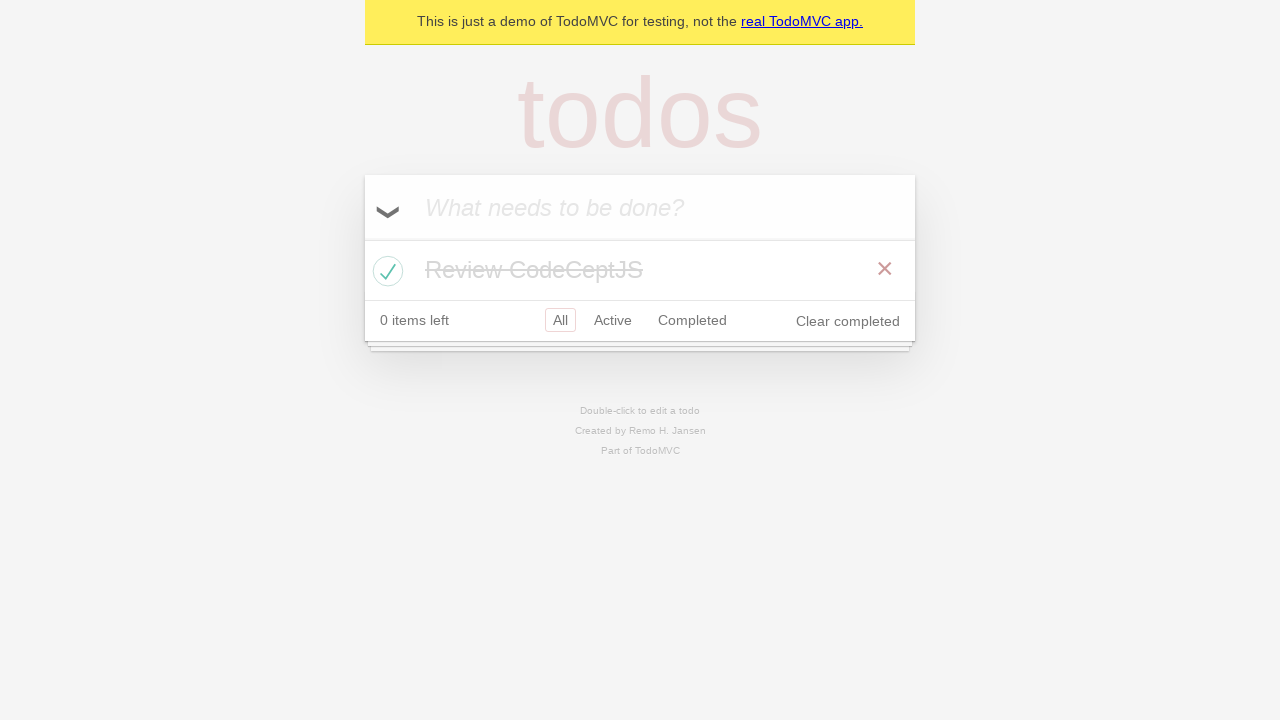

Verified that exactly one todo item is marked as completed
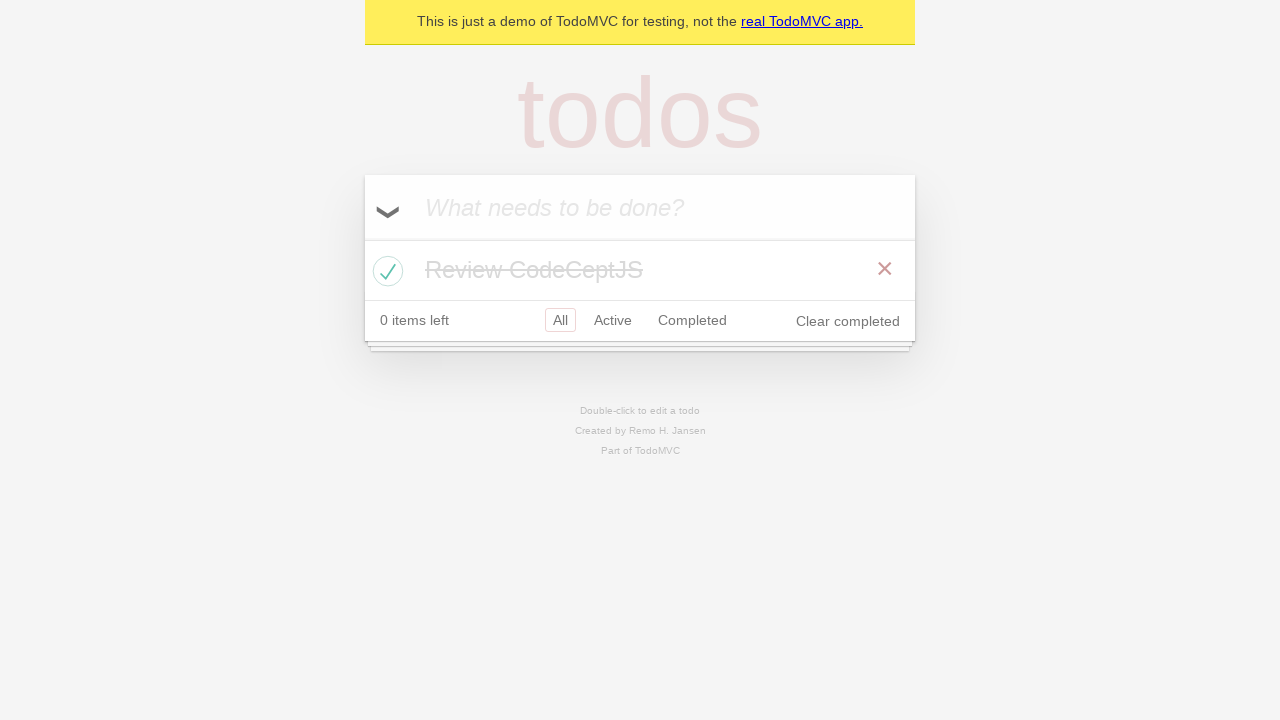

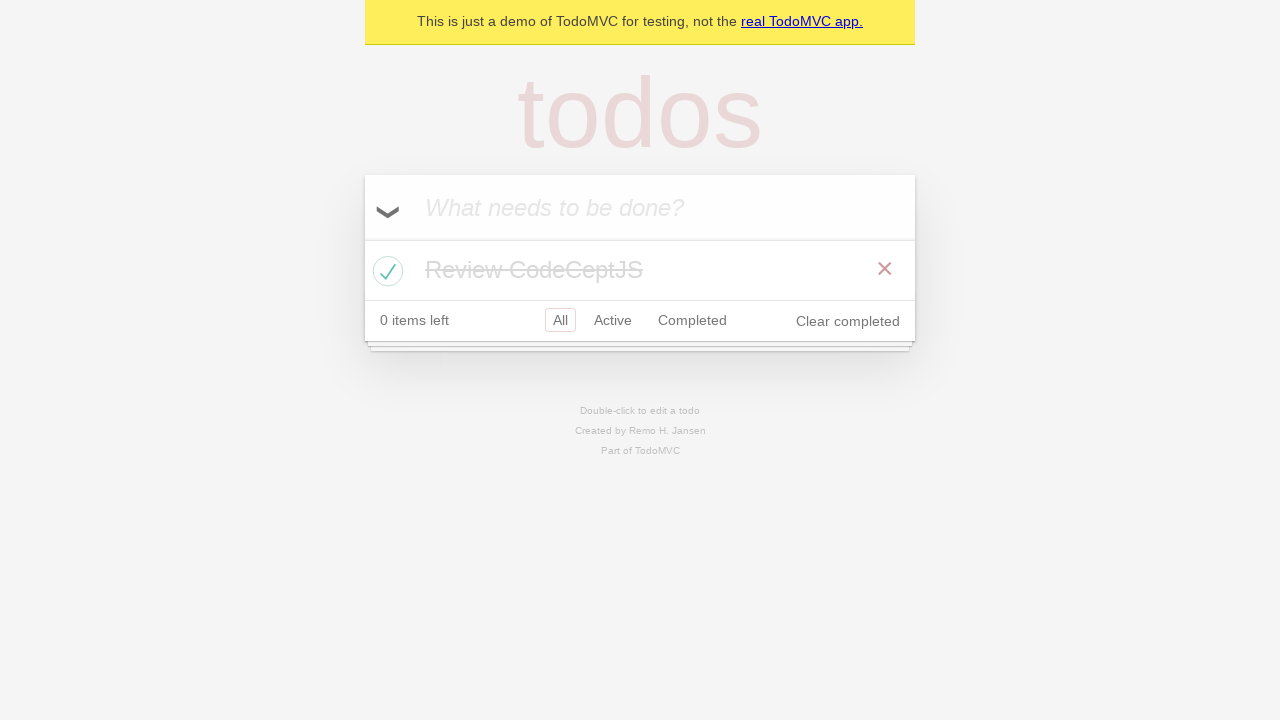